Tests dropdown selection functionality by navigating to the Dropdown page and selecting an option by value

Starting URL: https://the-internet.herokuapp.com/

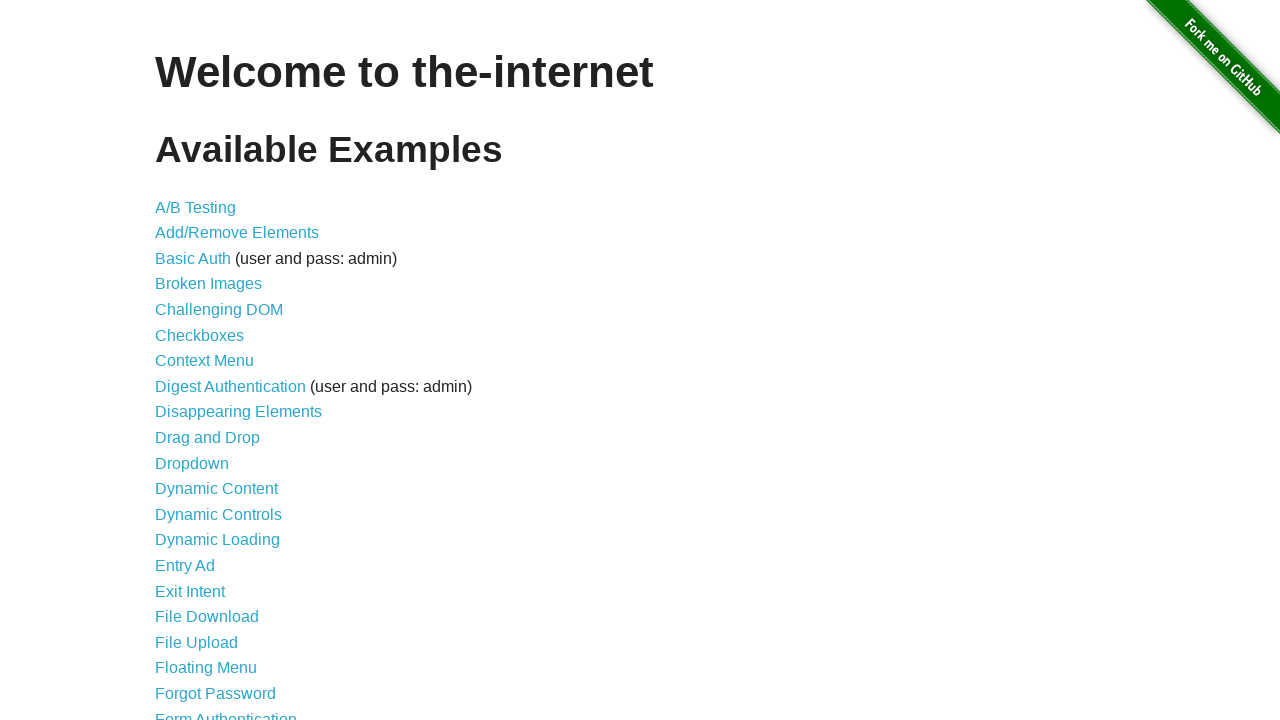

Clicked on the Dropdown link at (192, 463) on text=Dropdown
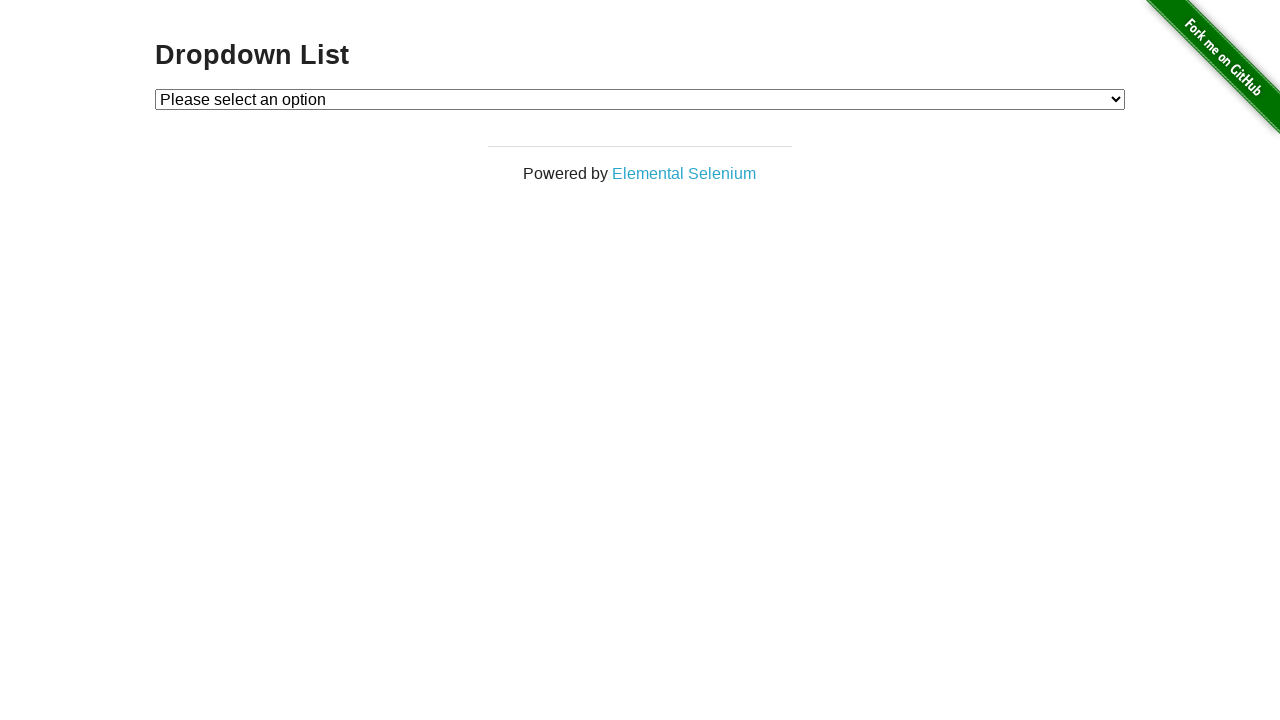

Selected option with value '2' from dropdown on #dropdown
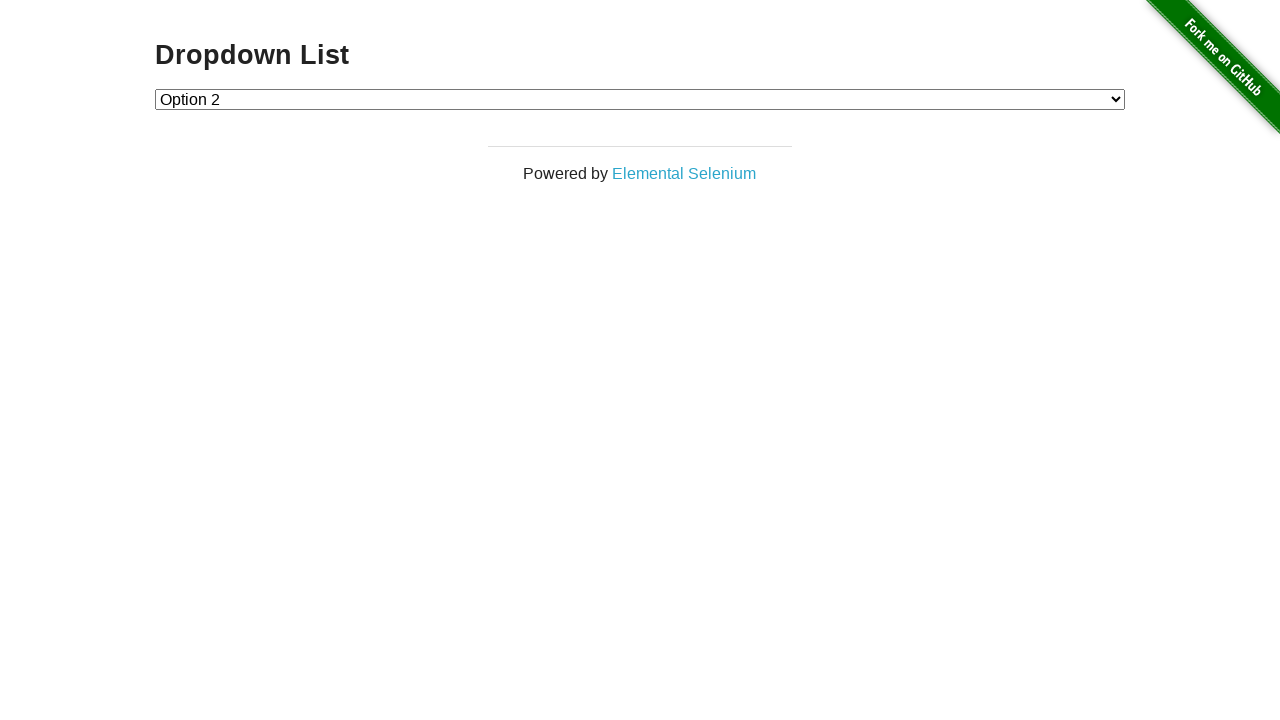

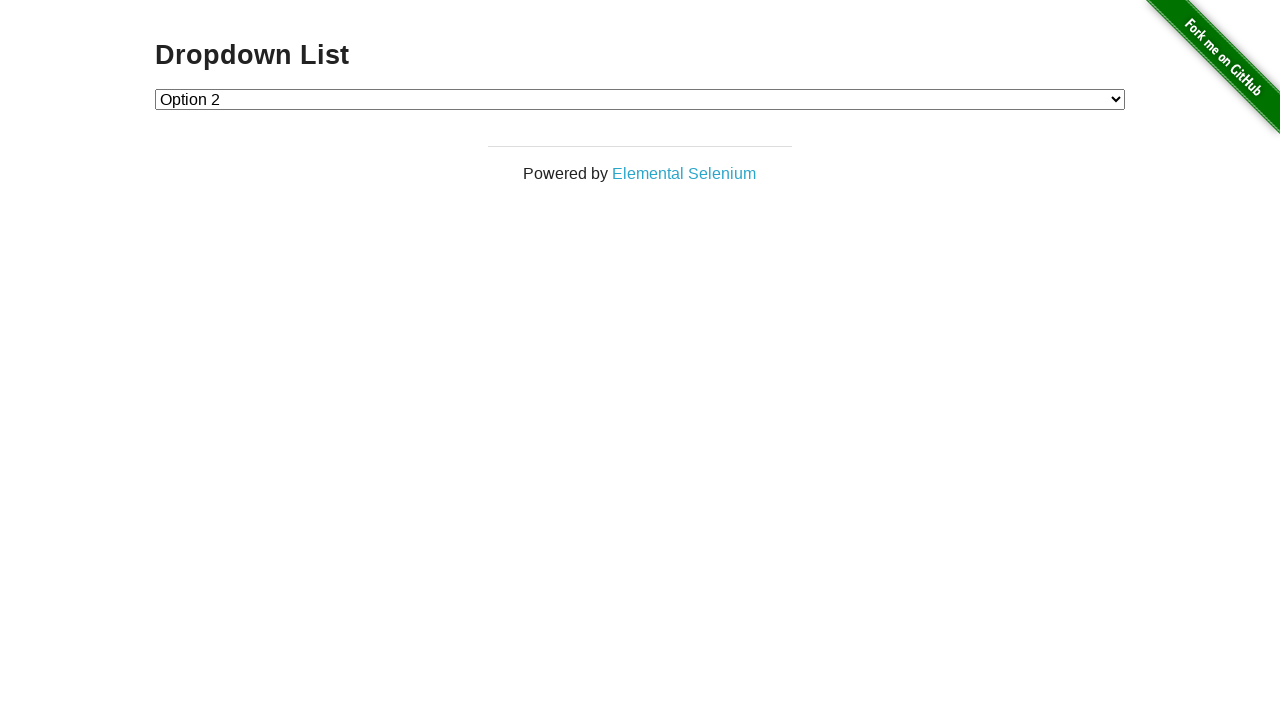